Tests jQuery Growl notification display by injecting jQuery and jQuery Growl libraries into a page, then triggering various notification messages (plain, error, notice, warning) that appear in the top-right corner.

Starting URL: http://the-internet.herokuapp.com

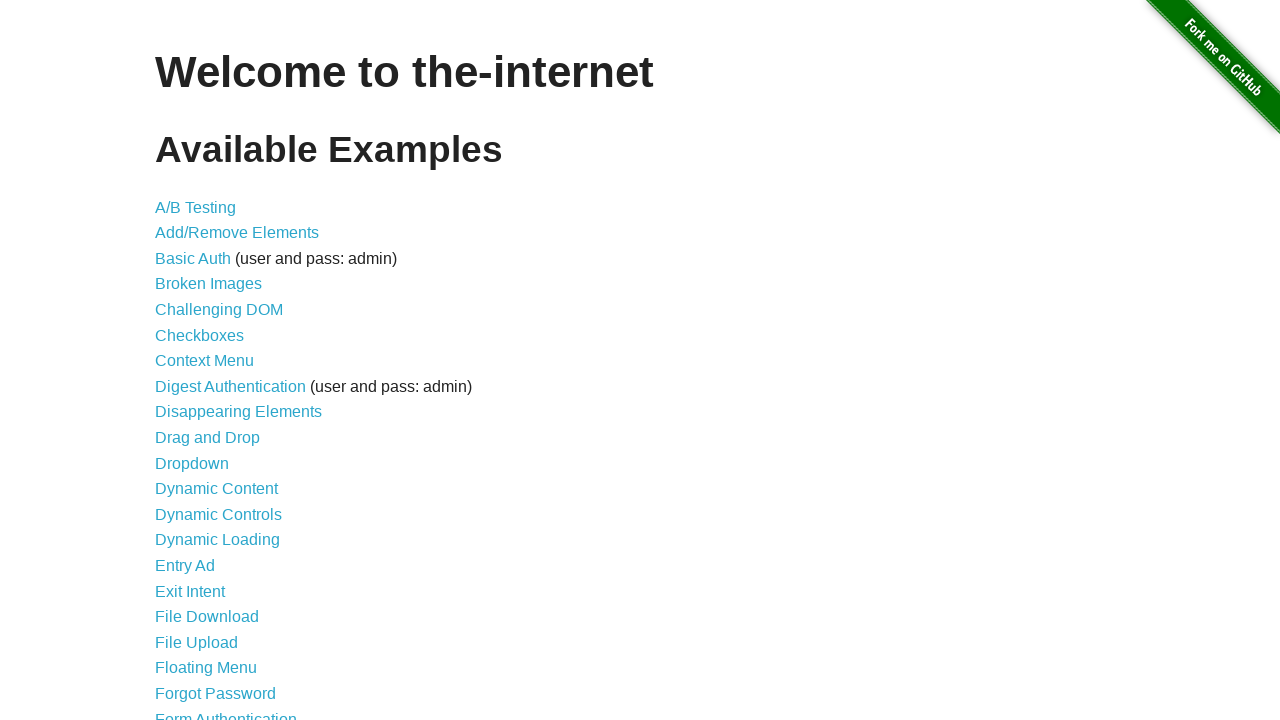

Injected jQuery library into the page
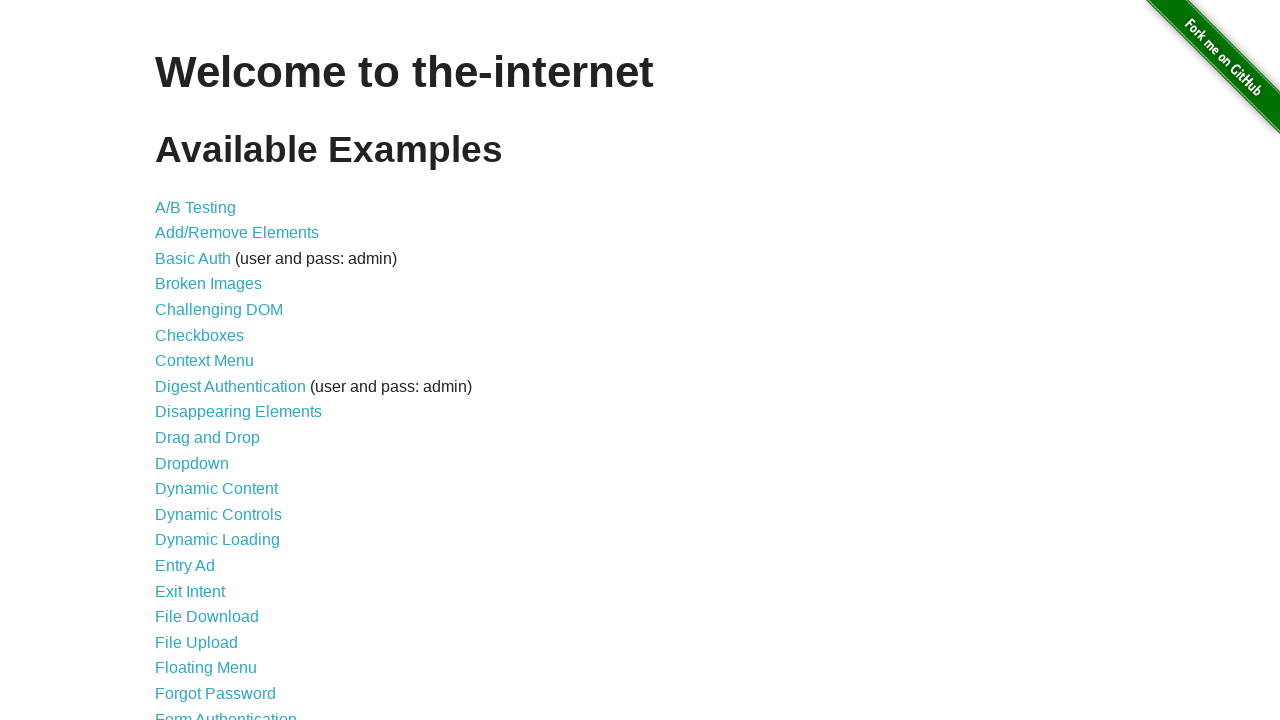

jQuery library loaded successfully
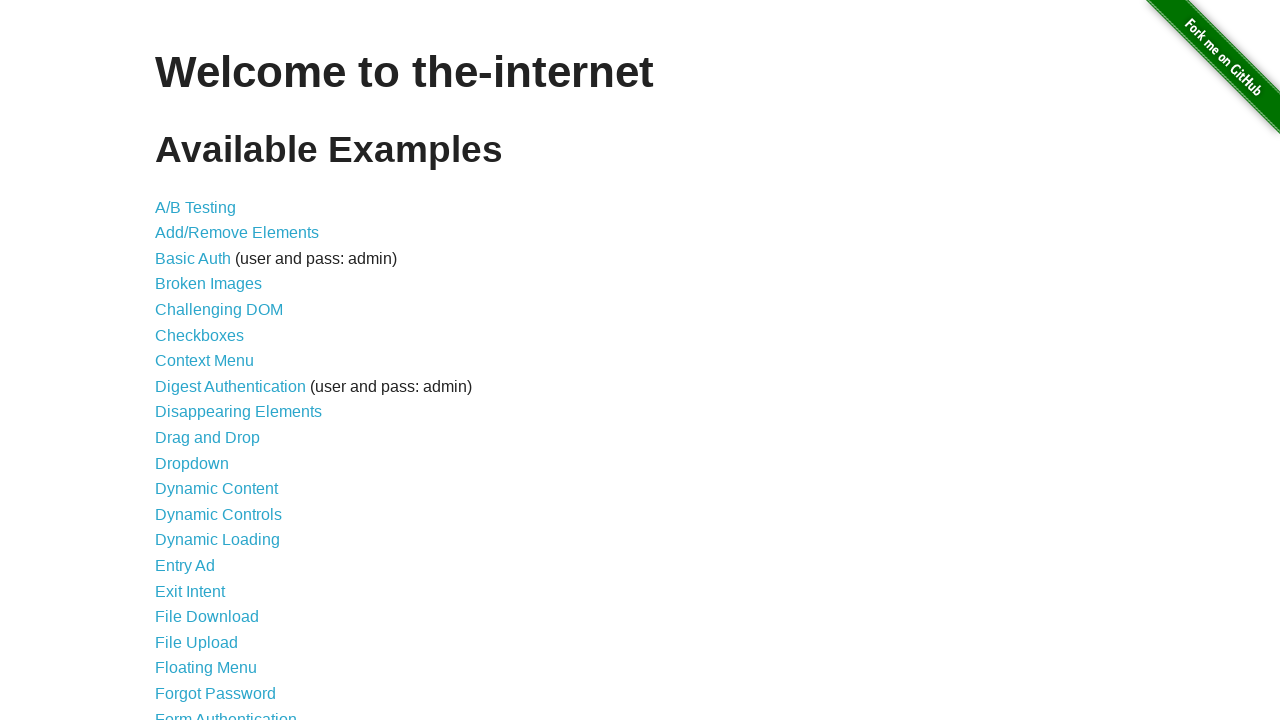

Injected jQuery Growl script into the page
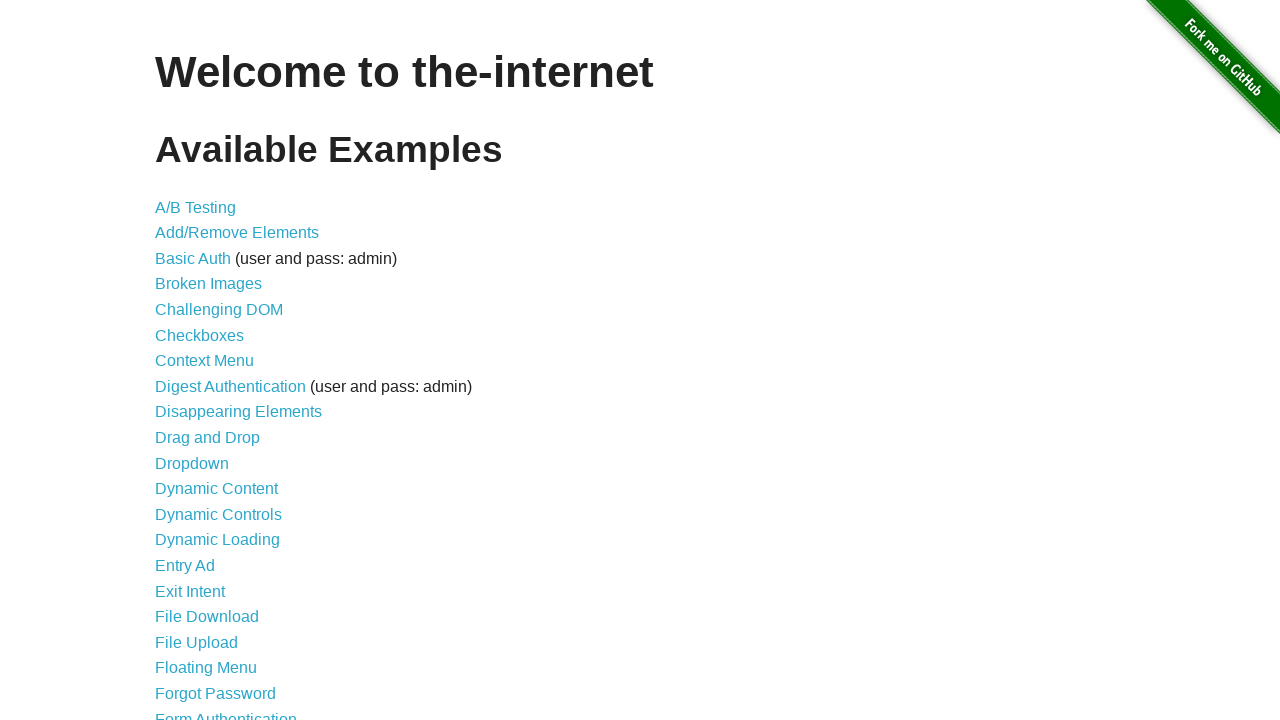

Added jQuery Growl CSS stylesheet to the page
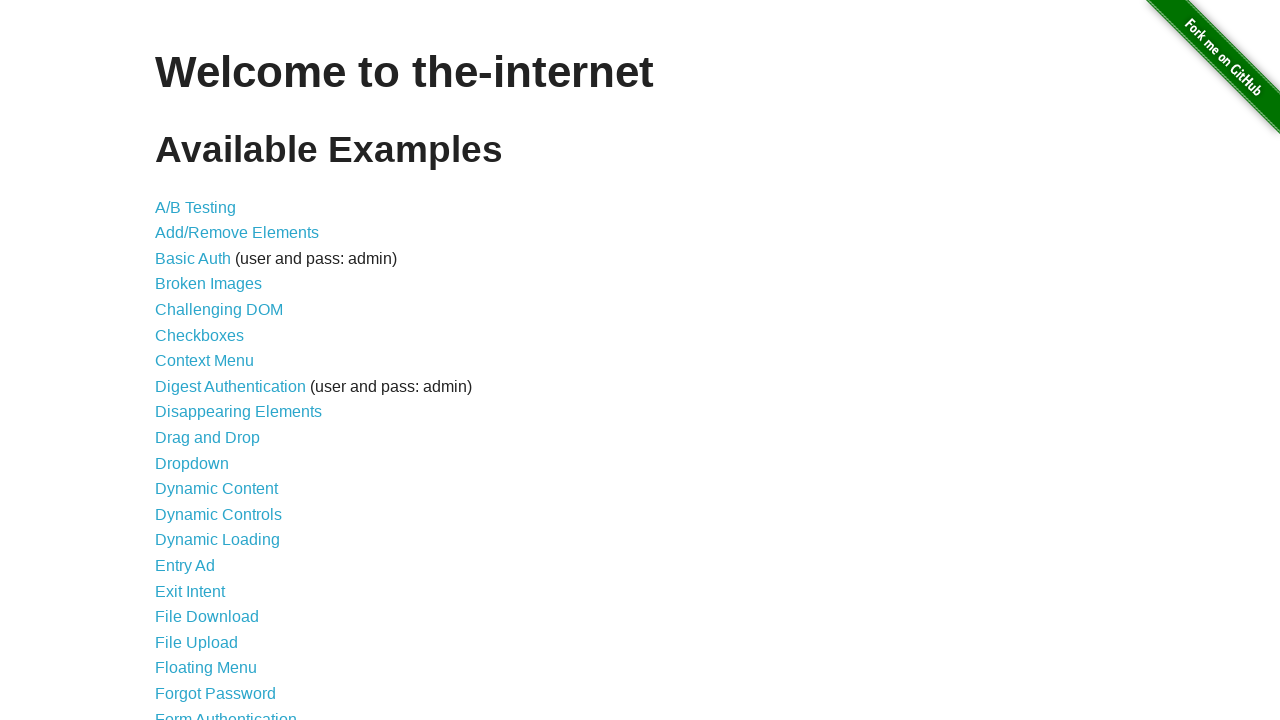

jQuery Growl library loaded and available
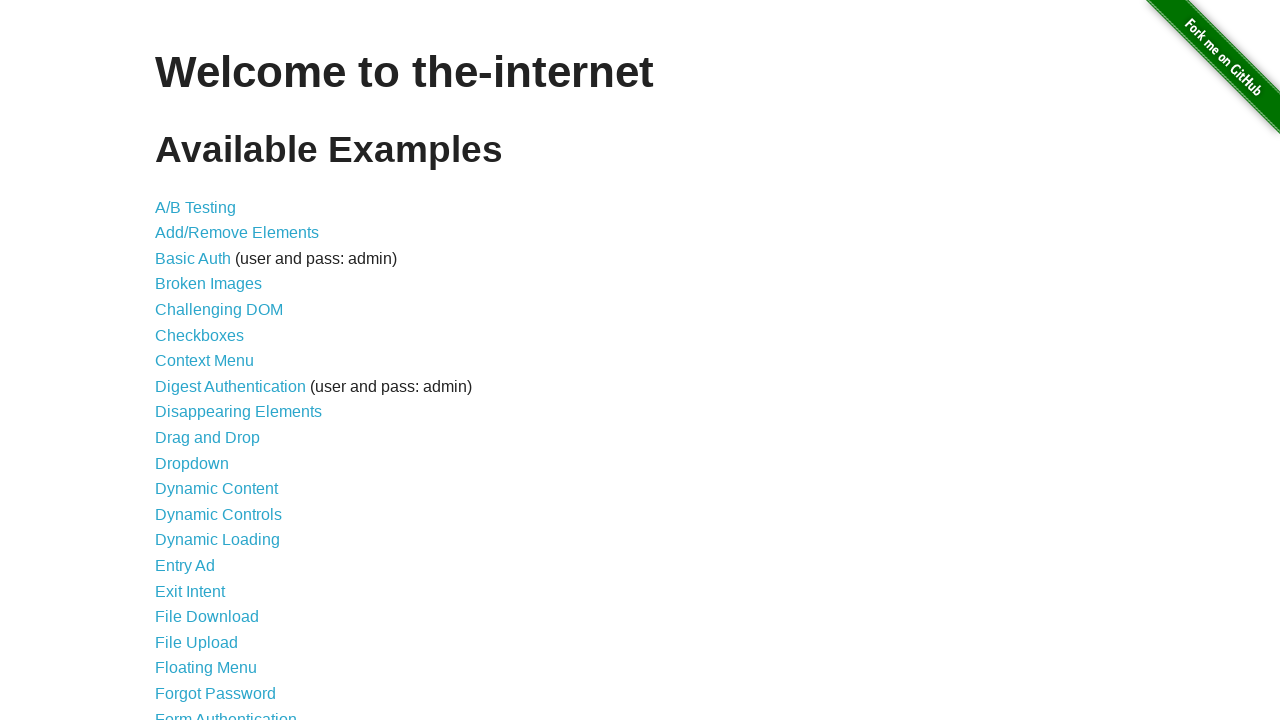

Triggered plain jQuery Growl notification with title 'GET' and message '/'
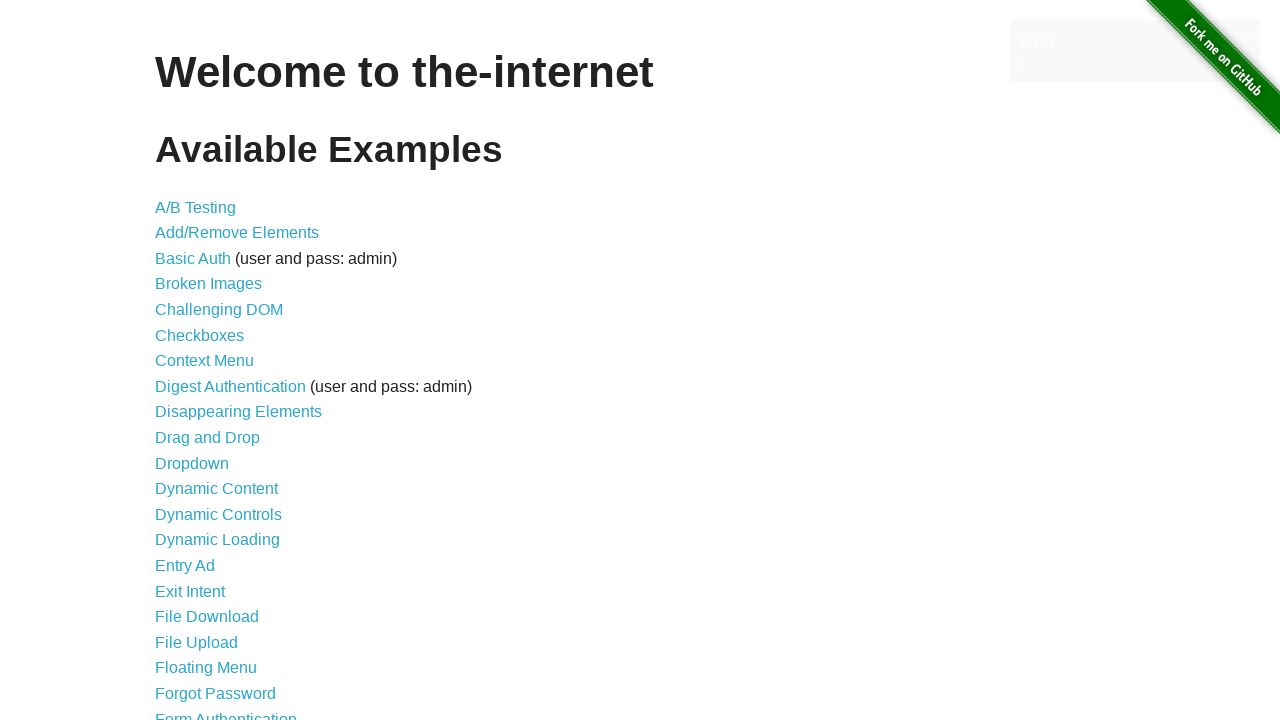

Triggered error notification with title 'ERROR'
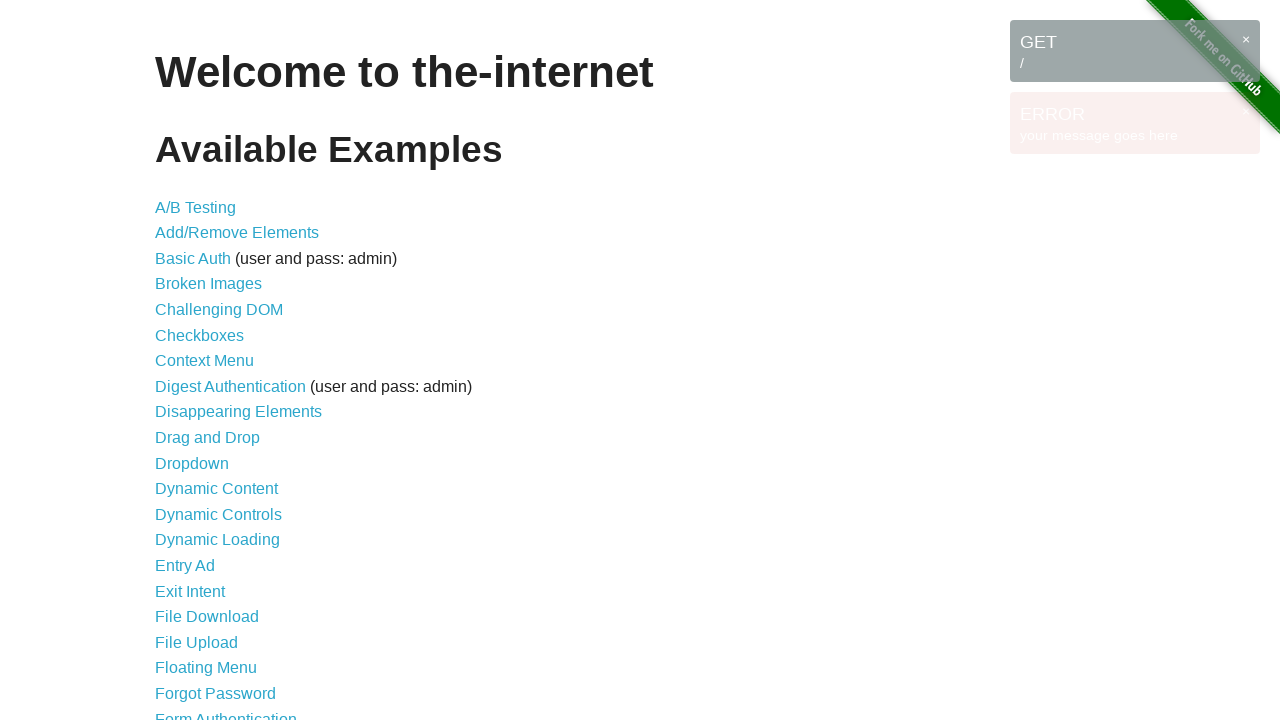

Triggered notice notification with title 'Notice'
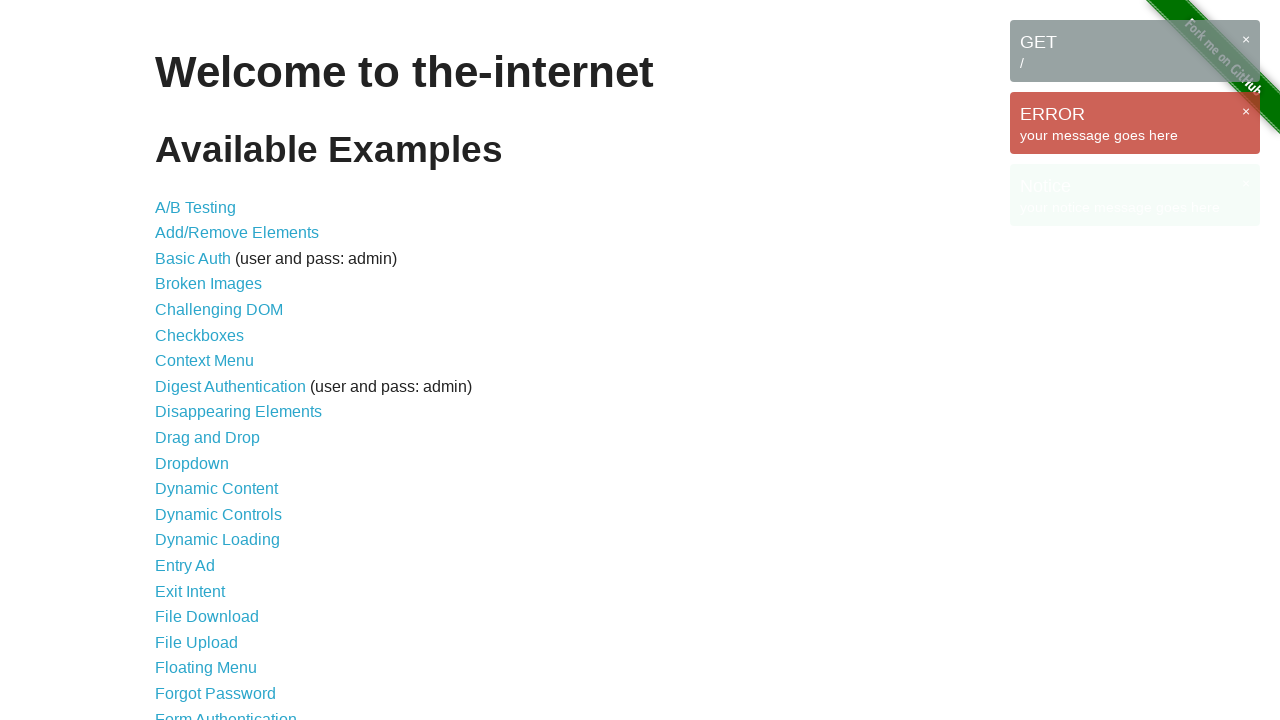

Triggered warning notification with title 'Warning!'
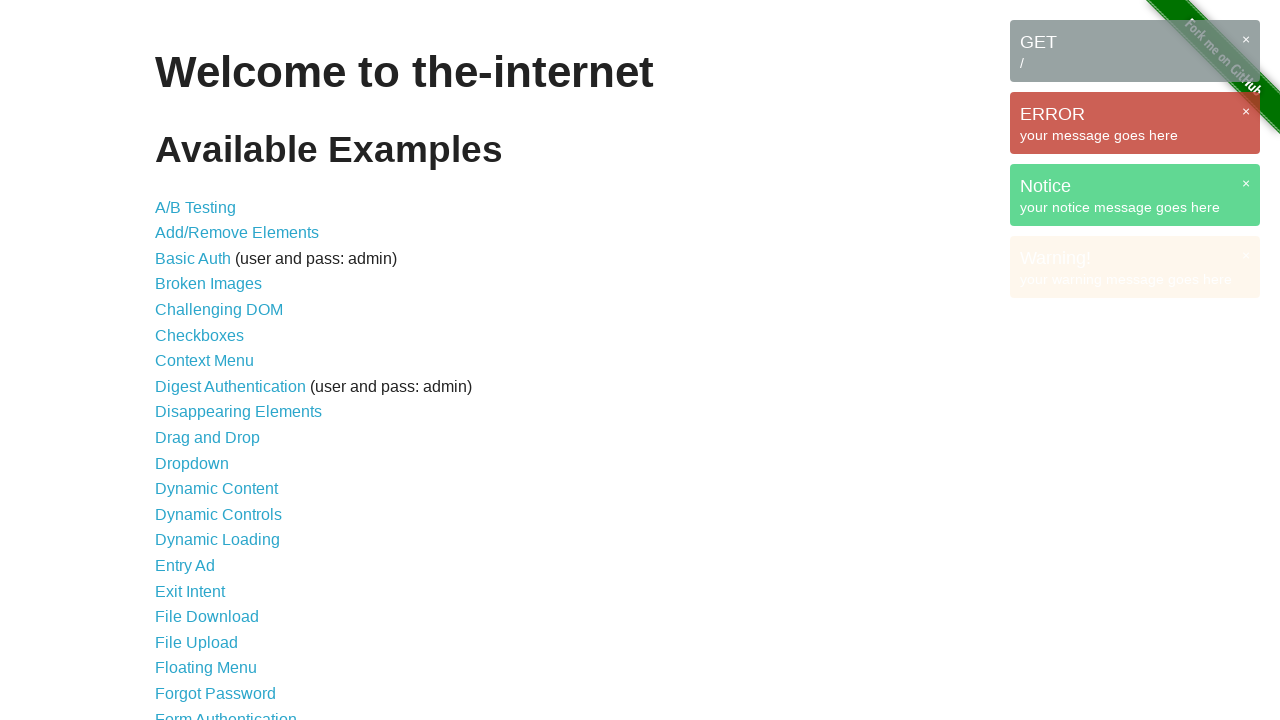

All Growl notification messages are visible in the top-right corner
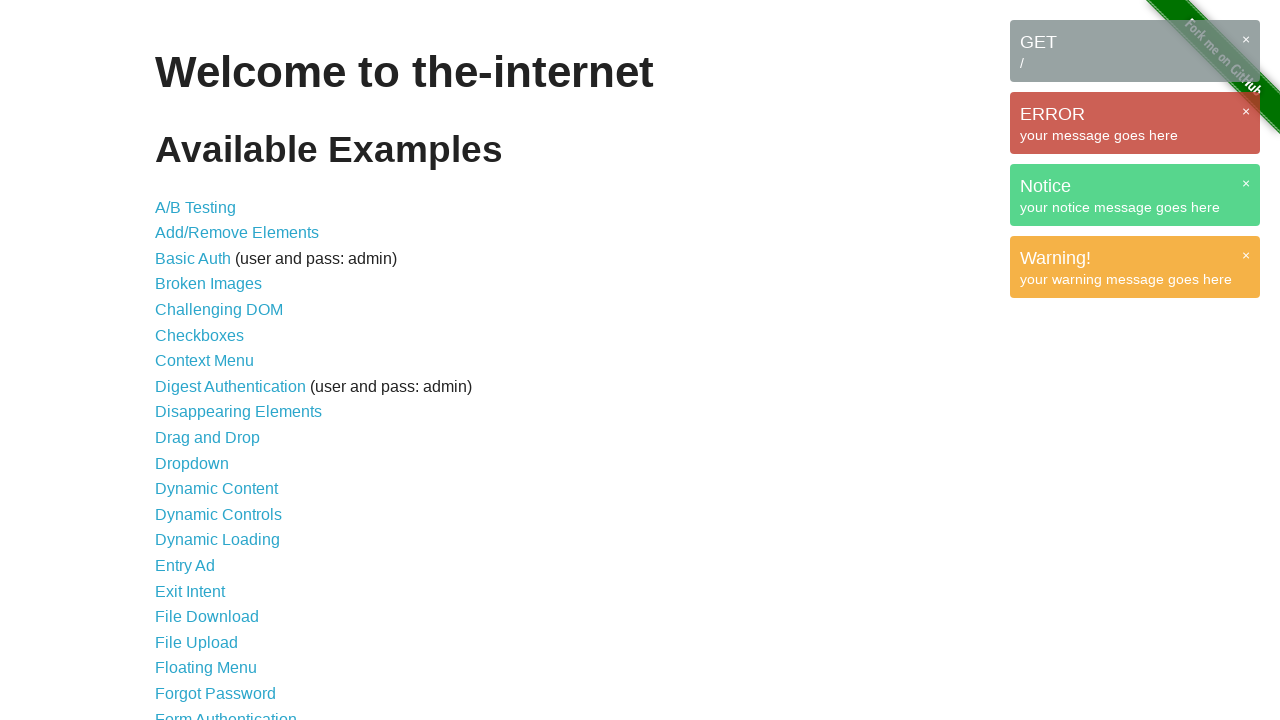

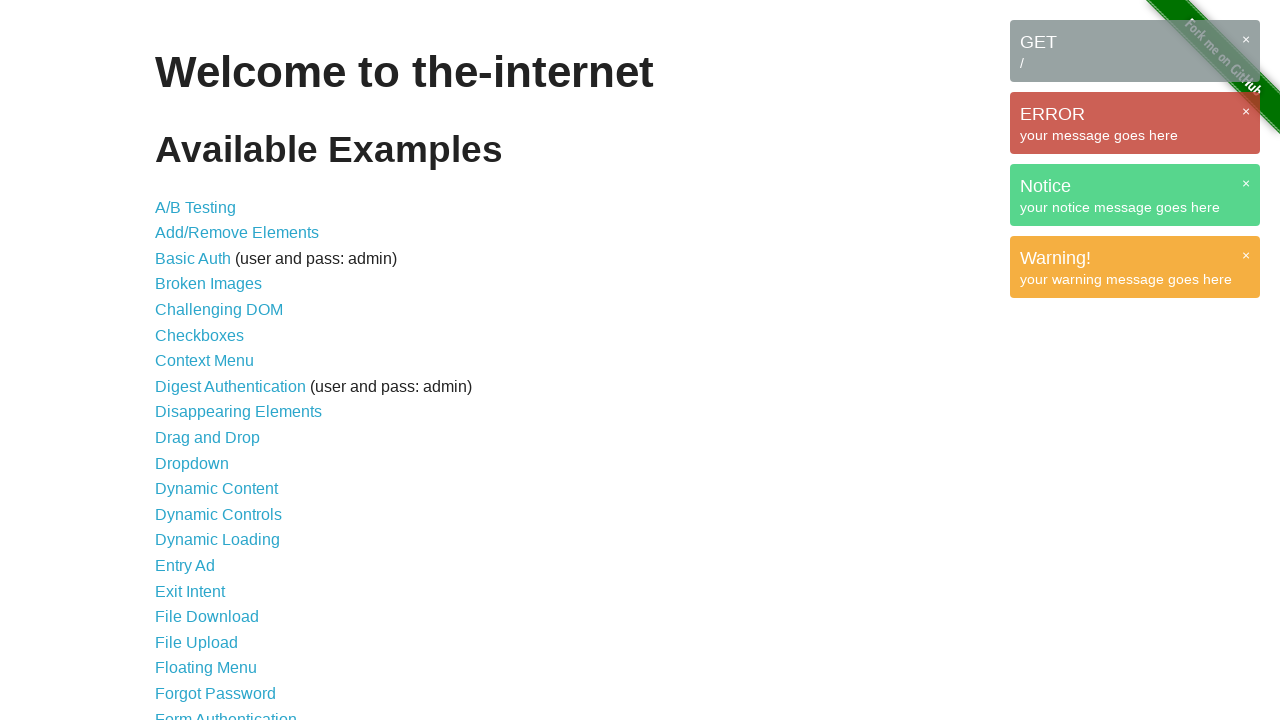